Tests dynamic loading functionality by clicking a Start button and waiting for dynamically loaded content ("Hello World!") to appear on the page.

Starting URL: https://the-internet.herokuapp.com/dynamic_loading/1

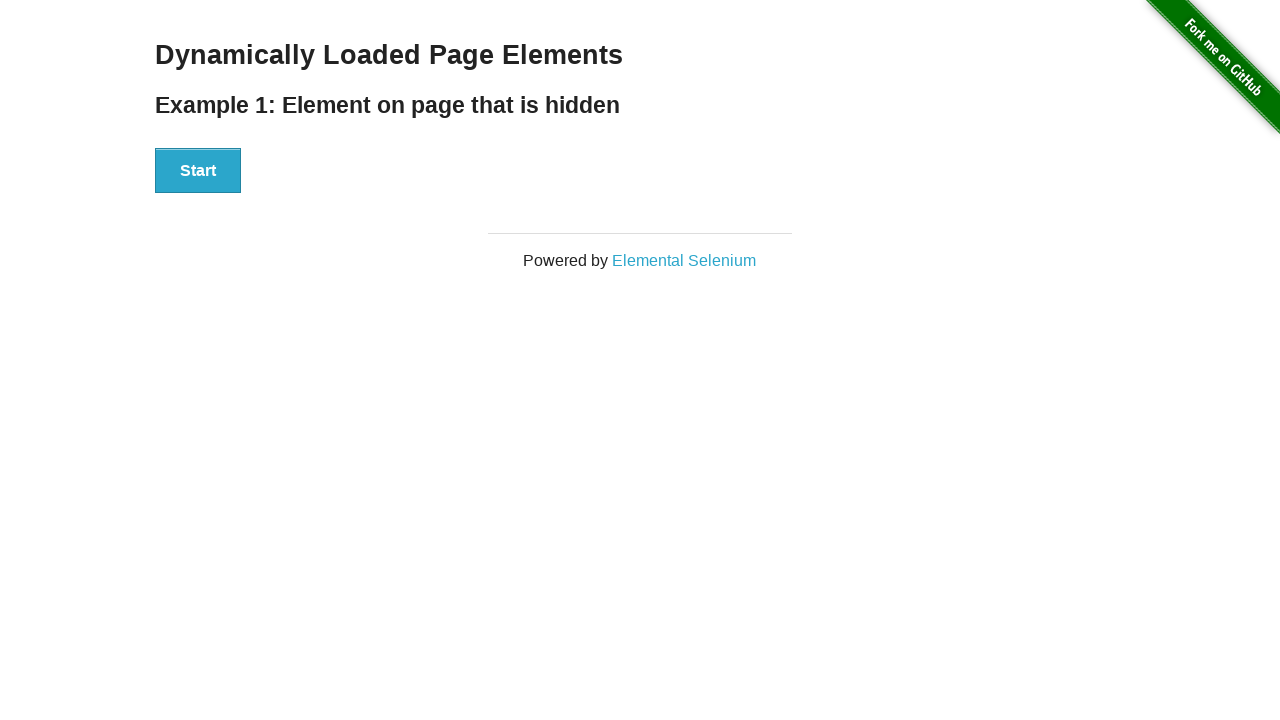

Clicked Start button to trigger dynamic loading at (198, 171) on xpath=//button[contains(text(),'Start')]
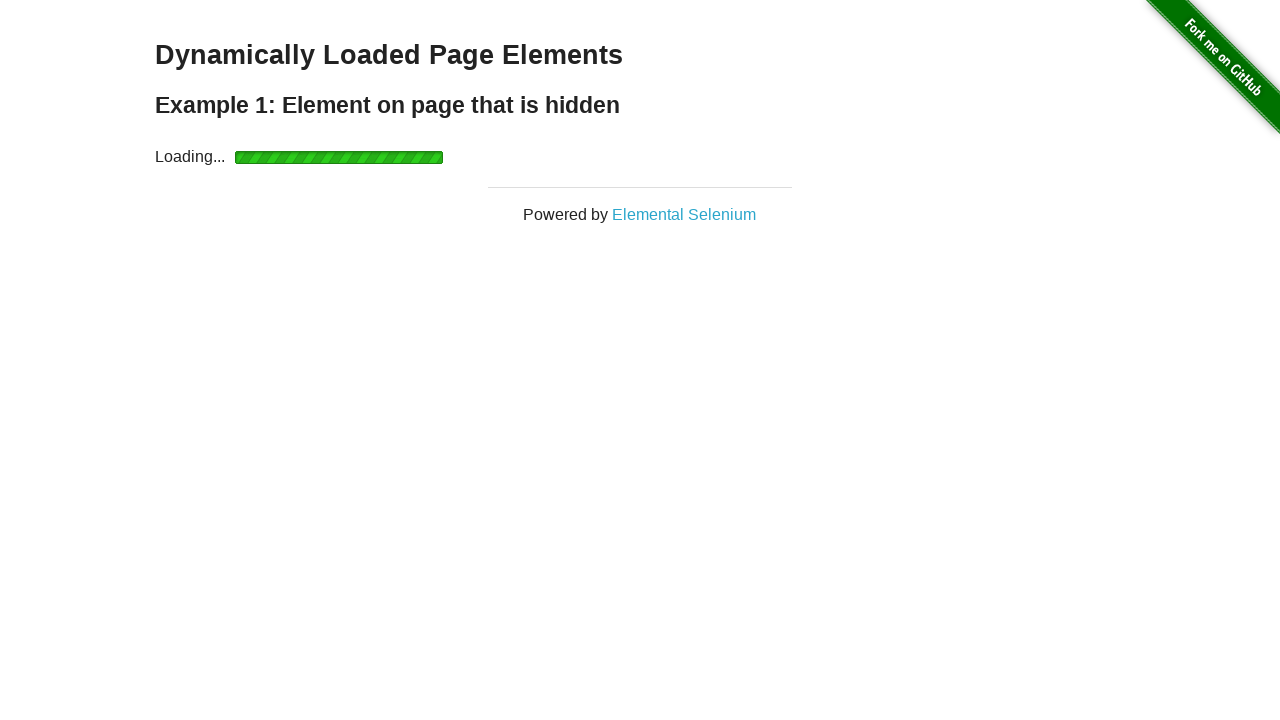

Waited for dynamically loaded 'Hello World!' text to appear
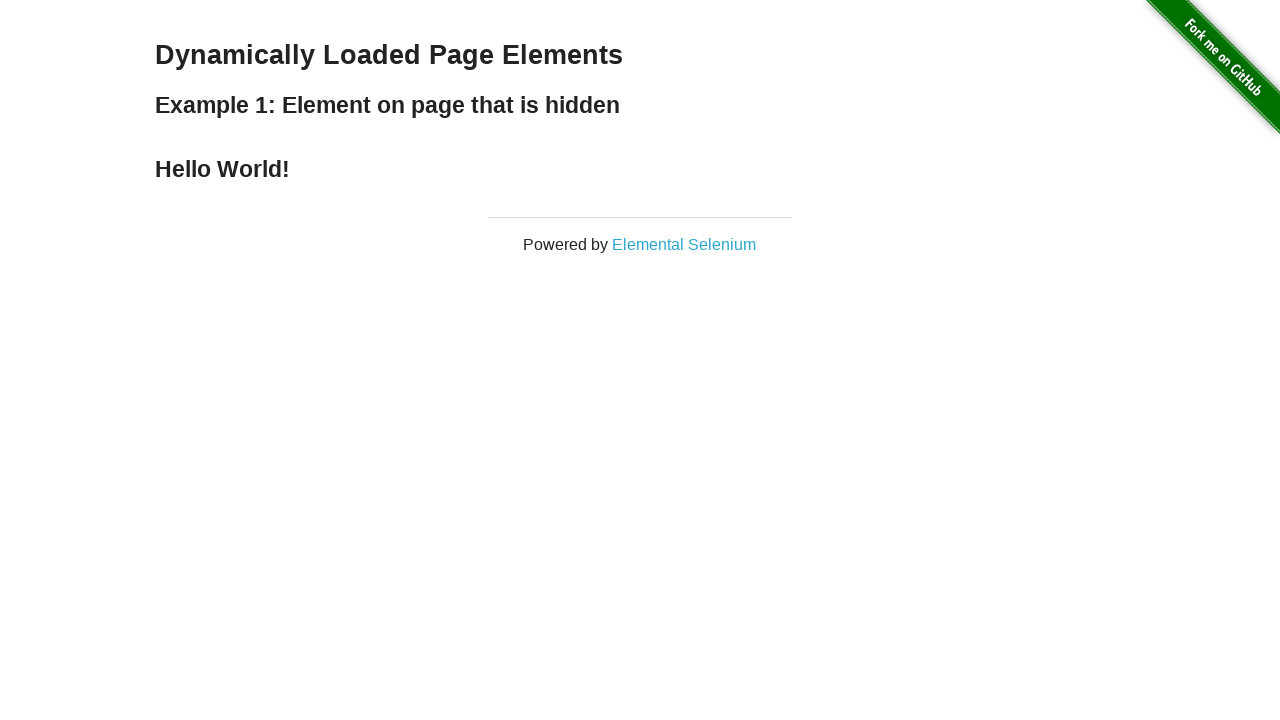

Retrieved text content from 'Hello World!' element to verify display
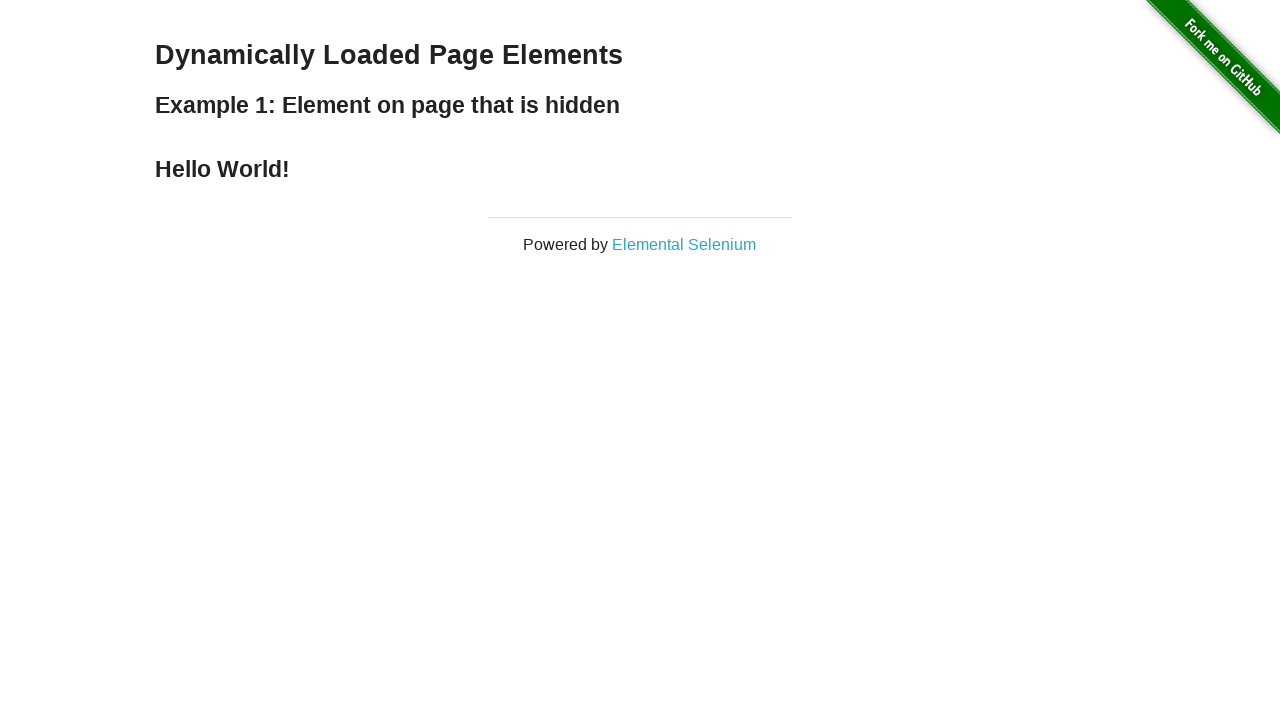

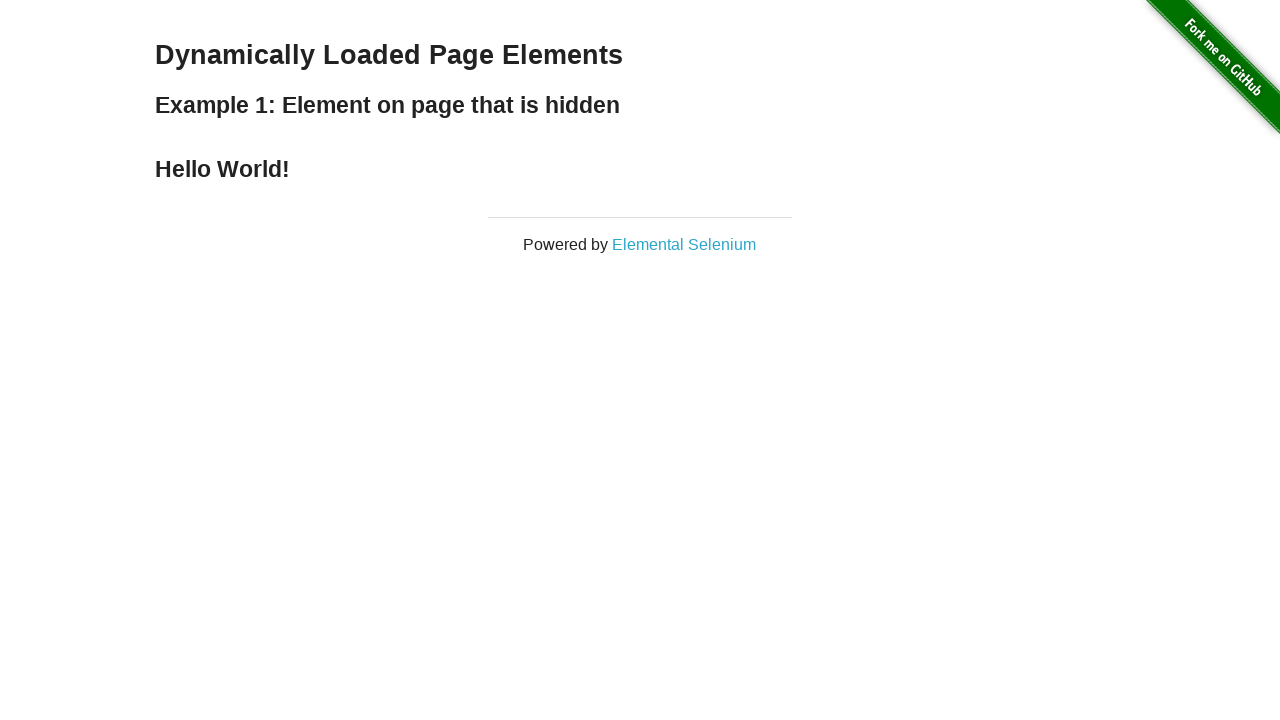